Tests that clicking "Clear completed" removes completed items from the list.

Starting URL: https://demo.playwright.dev/todomvc

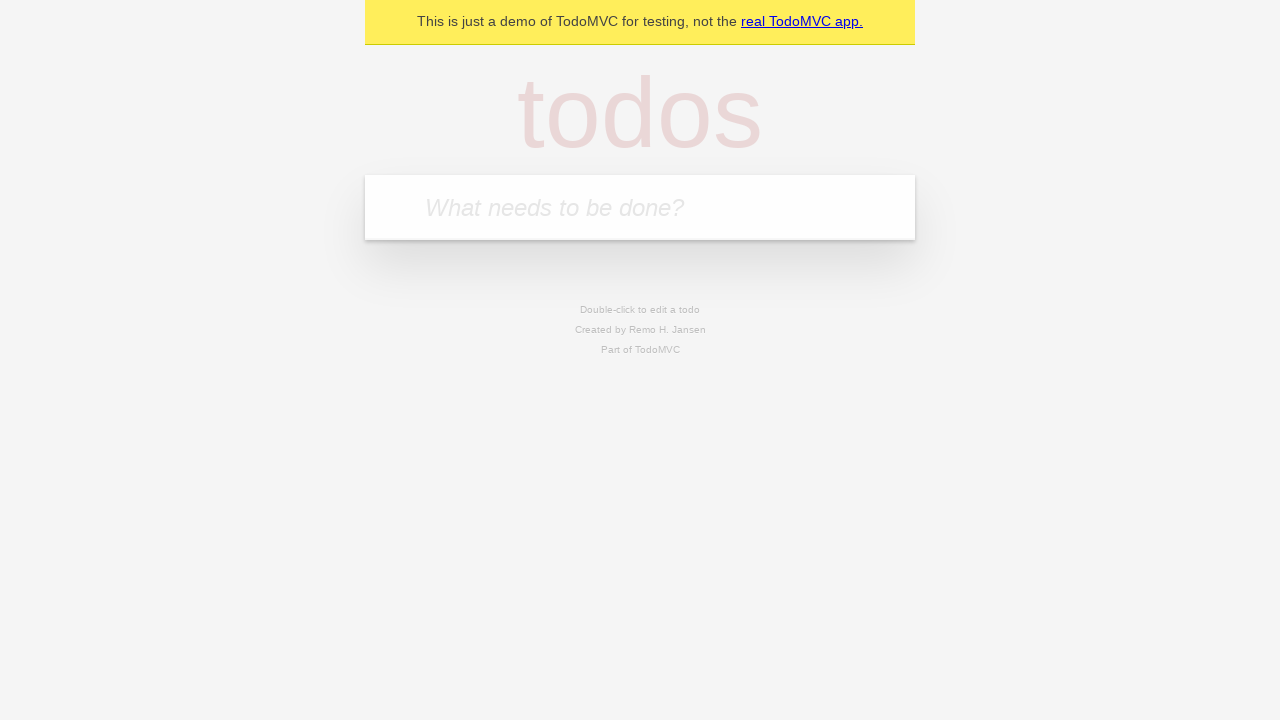

Filled todo input with 'buy some cheese' on internal:attr=[placeholder="What needs to be done?"i]
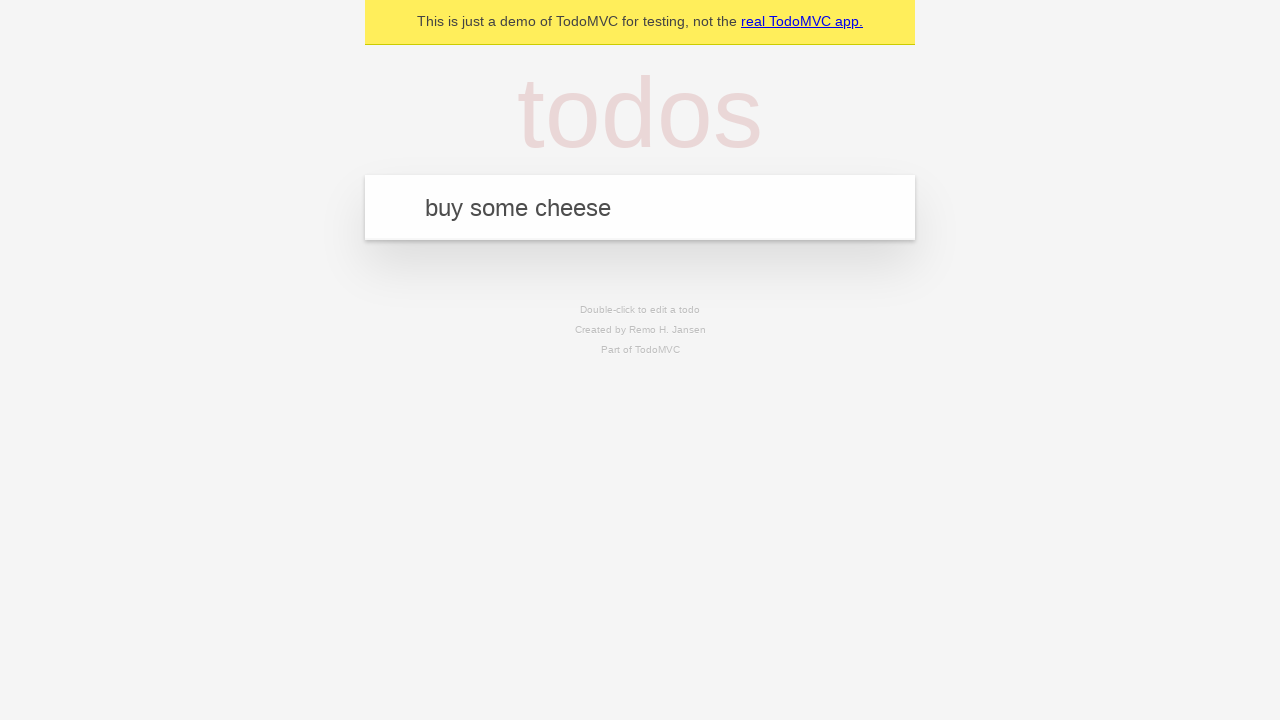

Pressed Enter to add 'buy some cheese' to the todo list on internal:attr=[placeholder="What needs to be done?"i]
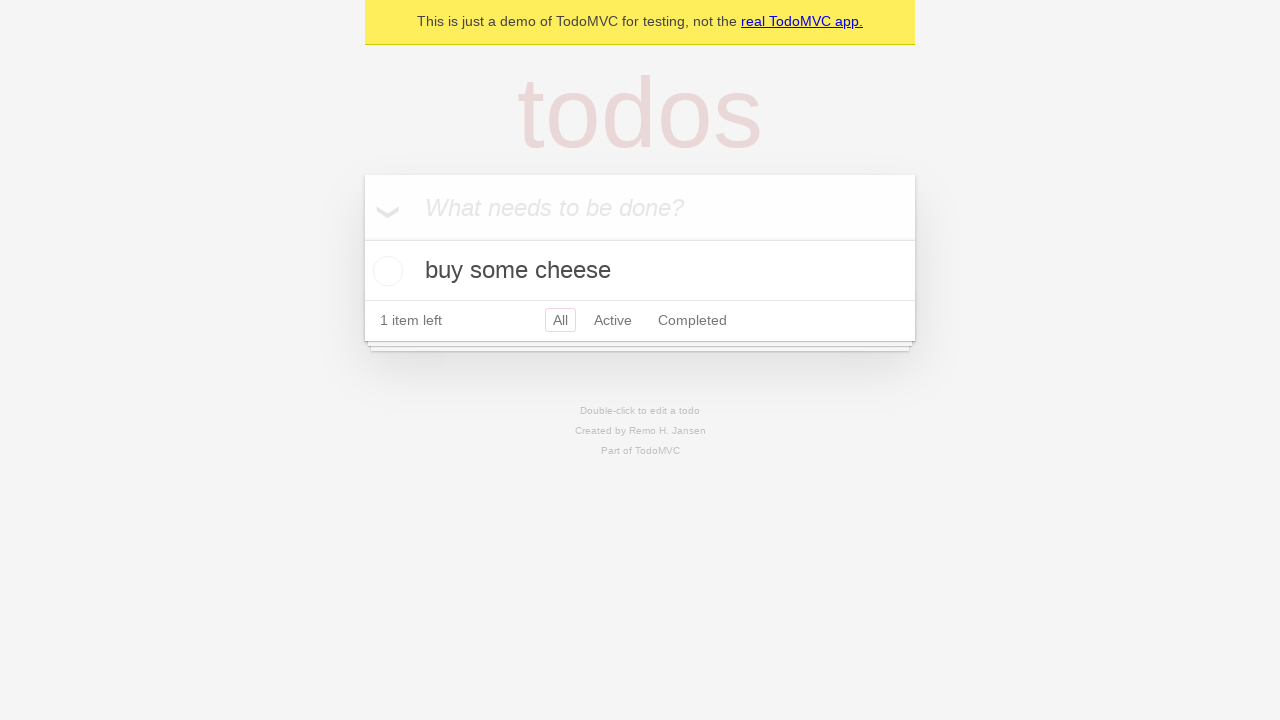

Filled todo input with 'feed the cat' on internal:attr=[placeholder="What needs to be done?"i]
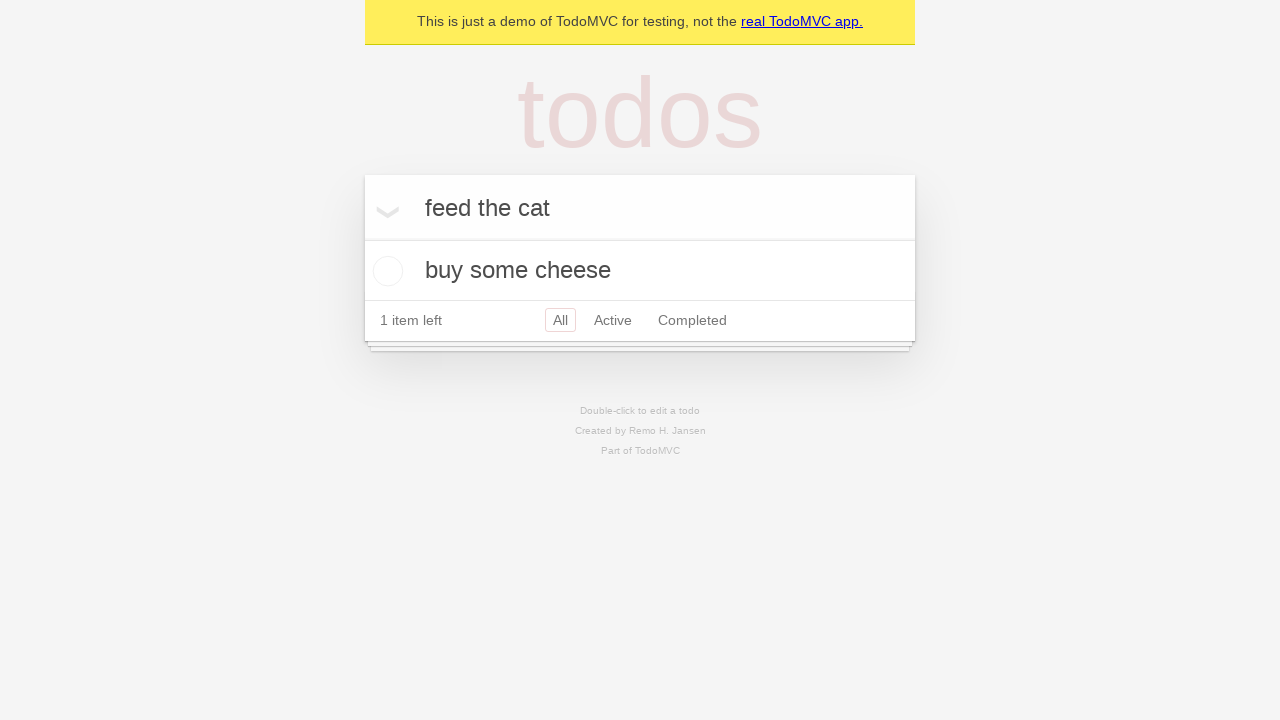

Pressed Enter to add 'feed the cat' to the todo list on internal:attr=[placeholder="What needs to be done?"i]
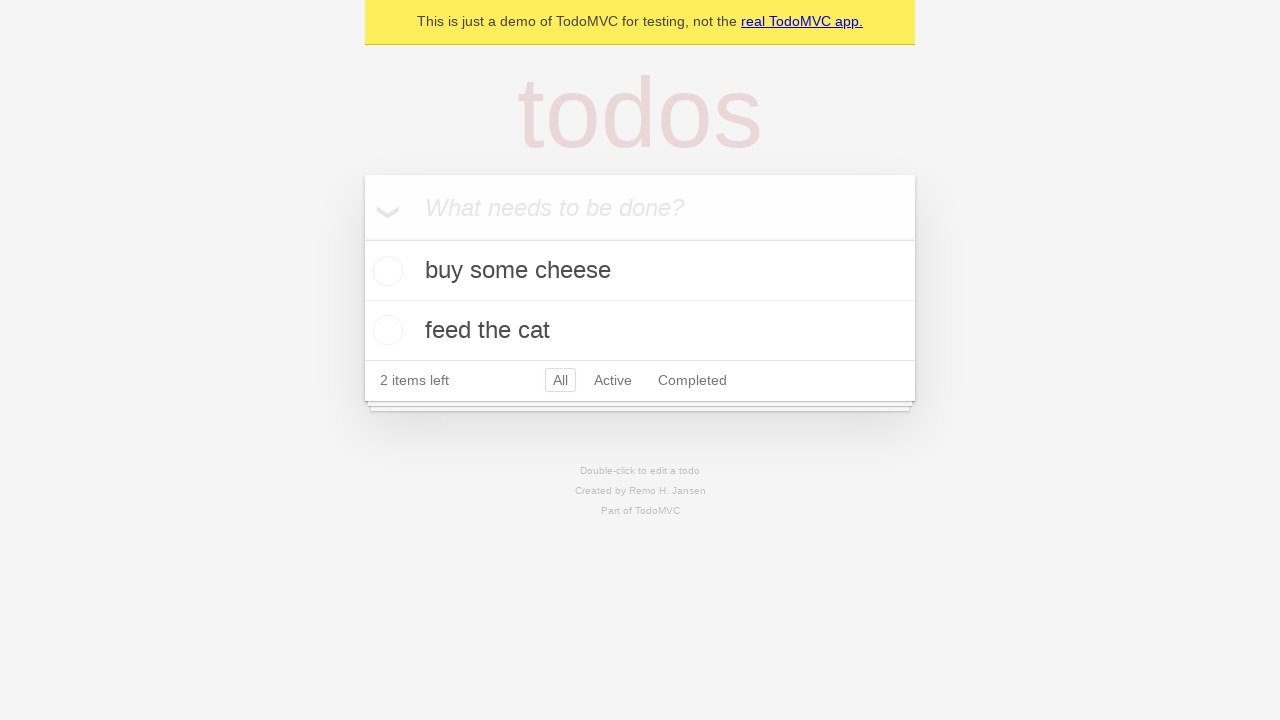

Filled todo input with 'book a doctors appointment' on internal:attr=[placeholder="What needs to be done?"i]
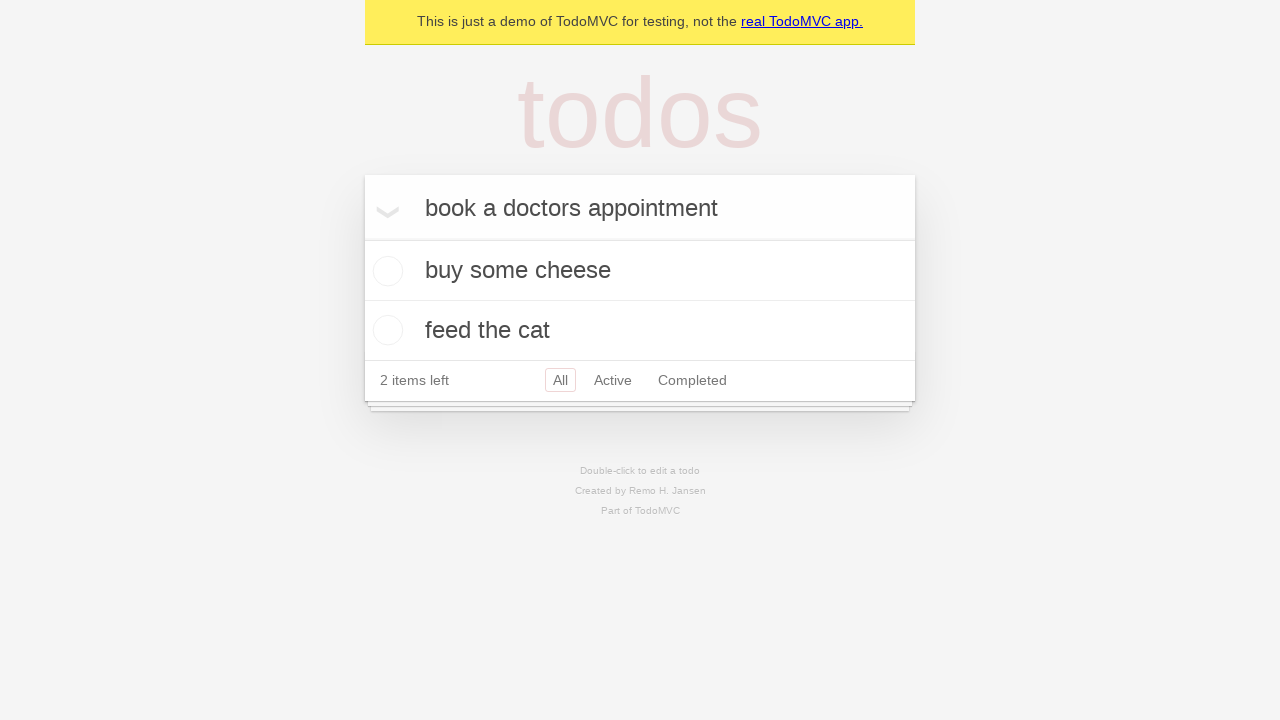

Pressed Enter to add 'book a doctors appointment' to the todo list on internal:attr=[placeholder="What needs to be done?"i]
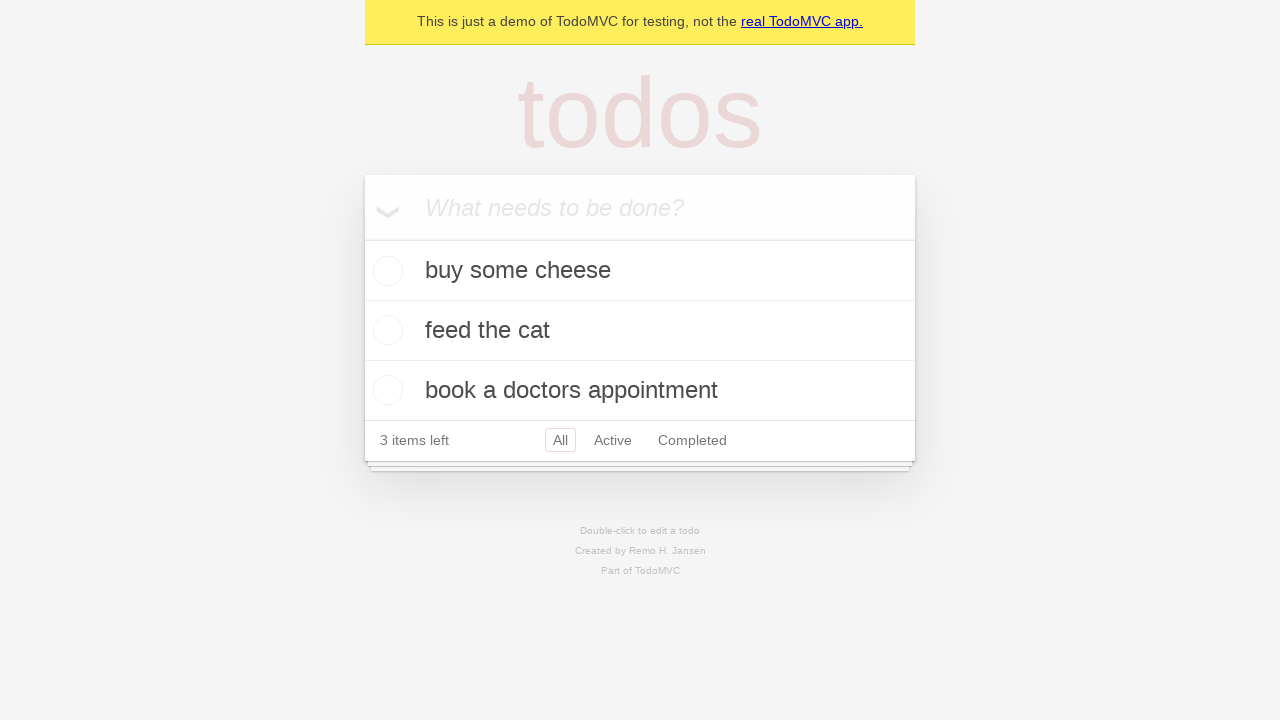

Checked the second todo item as completed at (385, 330) on internal:testid=[data-testid="todo-item"s] >> nth=1 >> internal:role=checkbox
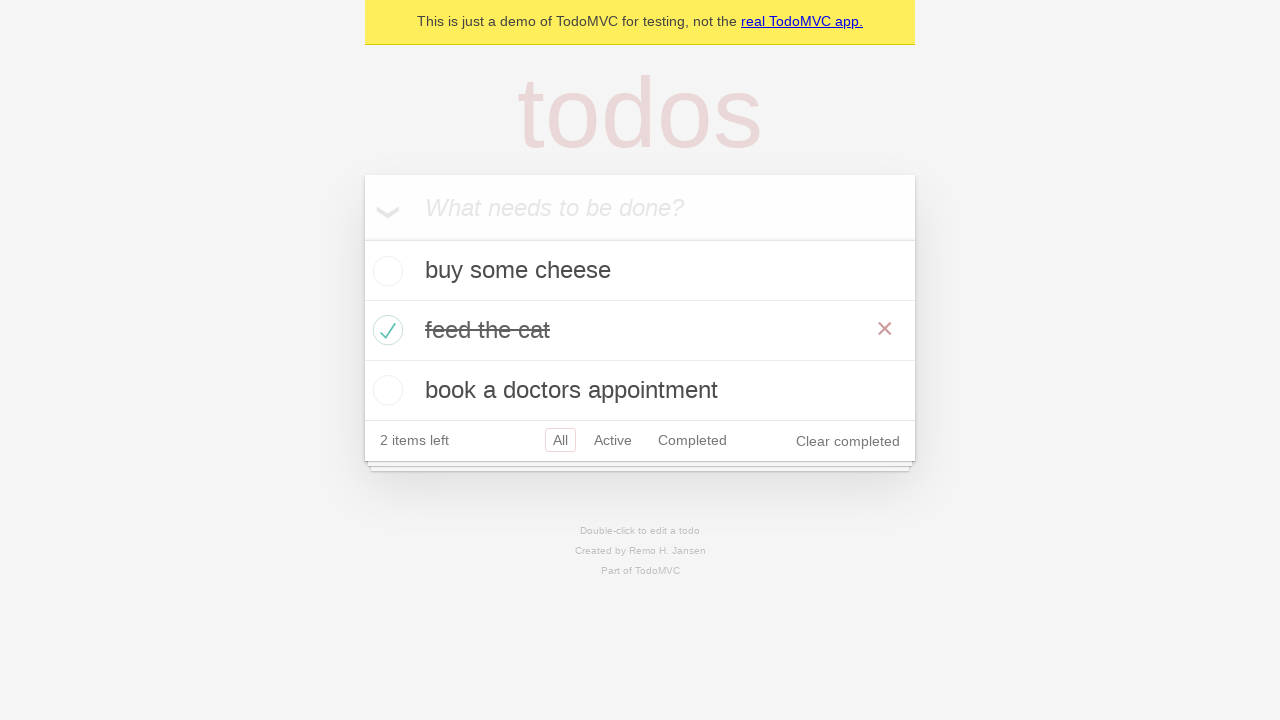

Clicked 'Clear completed' button to remove completed items at (848, 441) on internal:role=button[name="Clear completed"i]
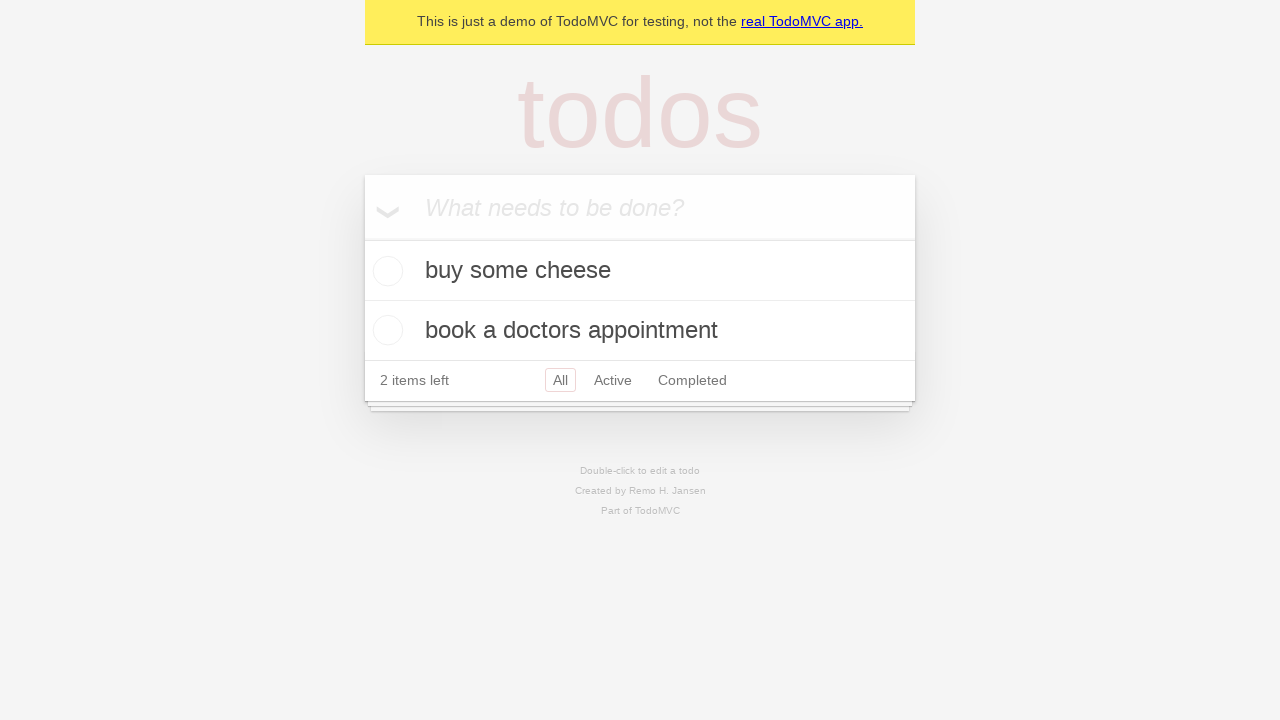

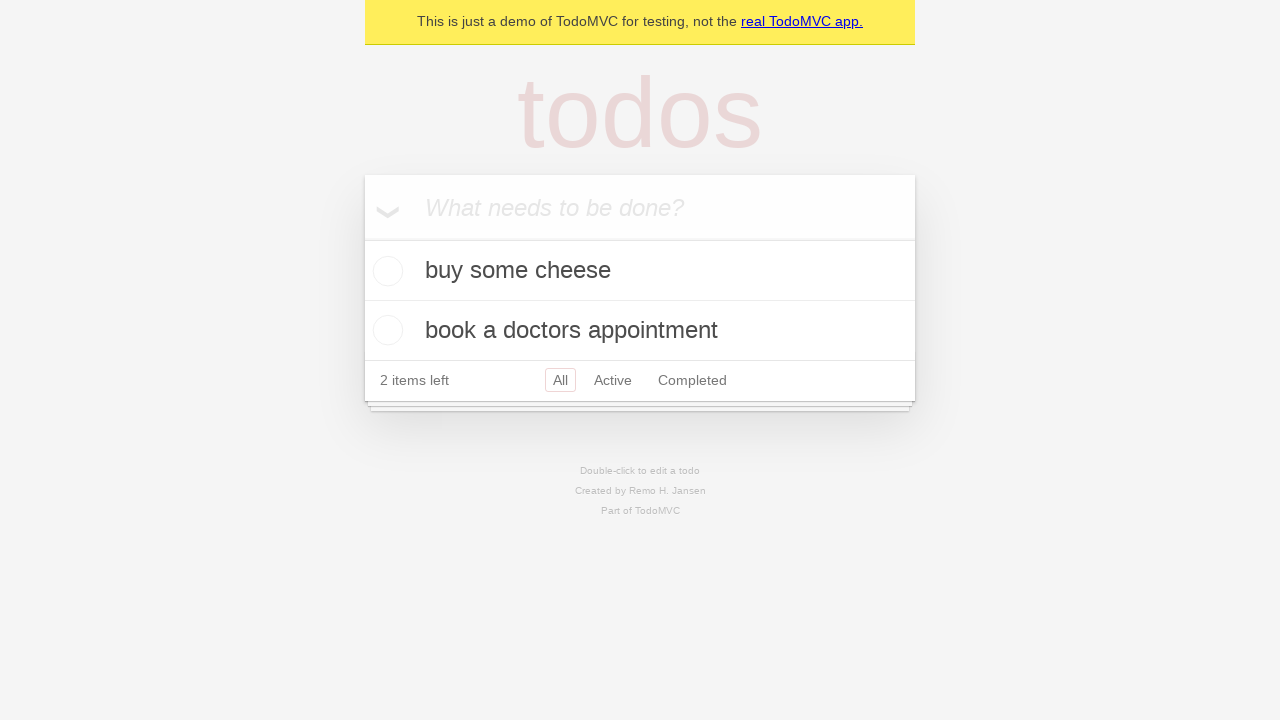